Tests dynamic content loading on a page where the target element is initially hidden, clicking Start button and waiting for it to become visible

Starting URL: http://the-internet.herokuapp.com/dynamic_loading/1

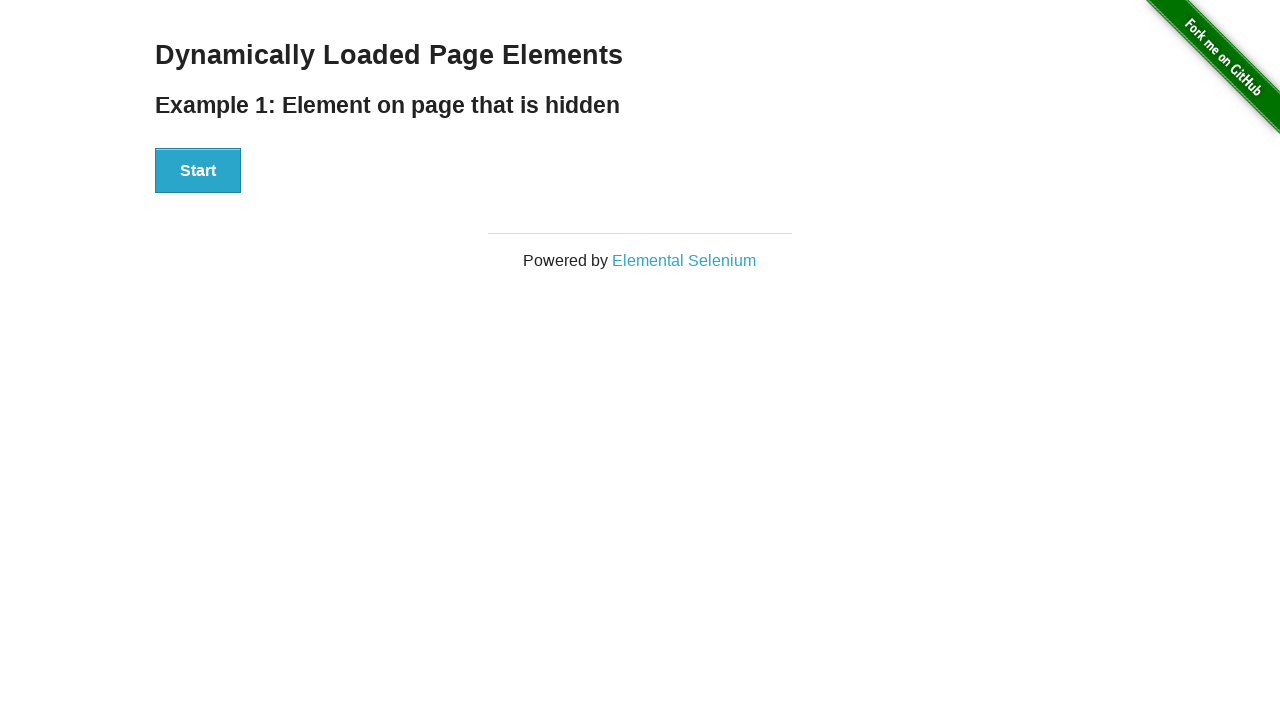

Clicked Start button to trigger dynamic content loading at (198, 171) on #start button
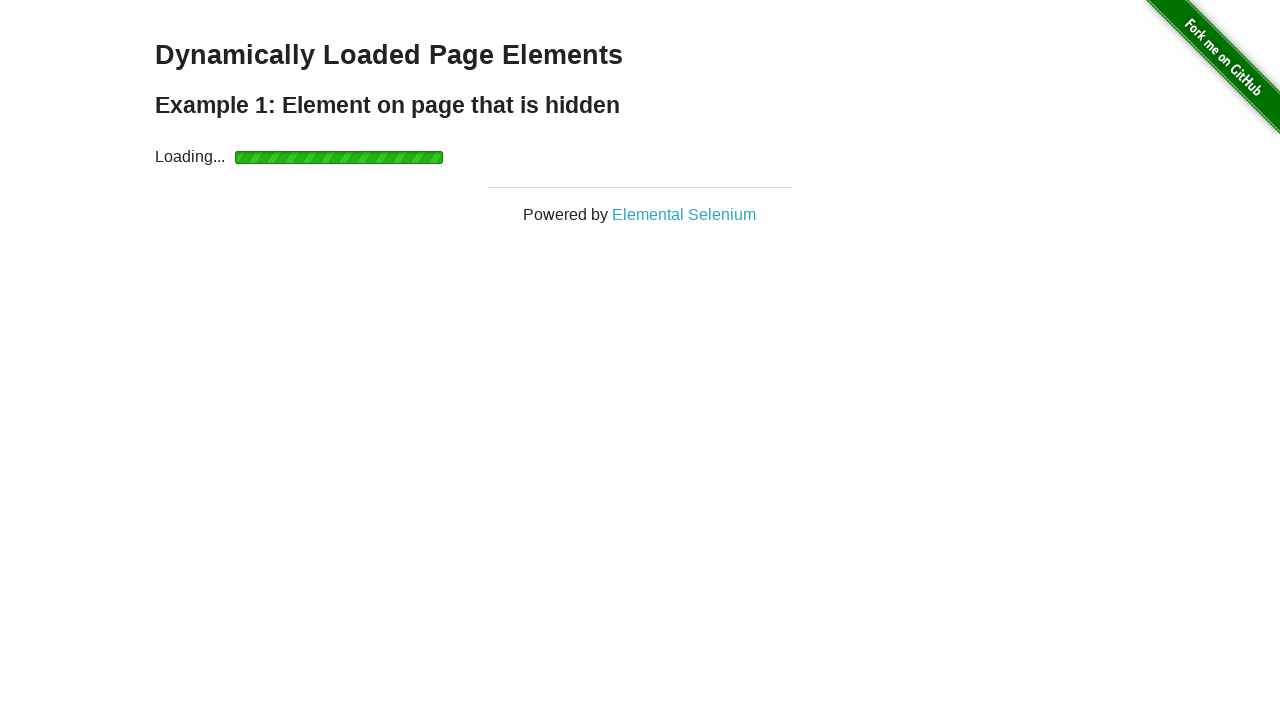

Waited for finish element to become visible (content loaded)
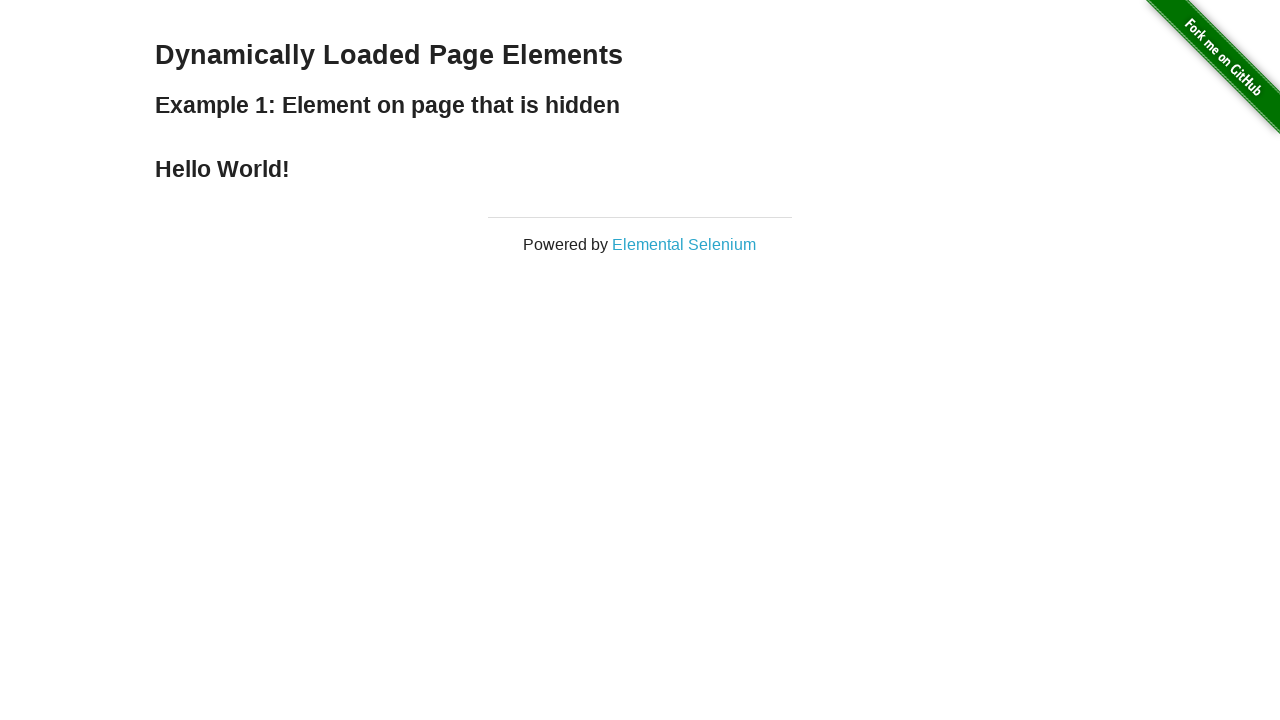

Verified that finish element is visible on the page
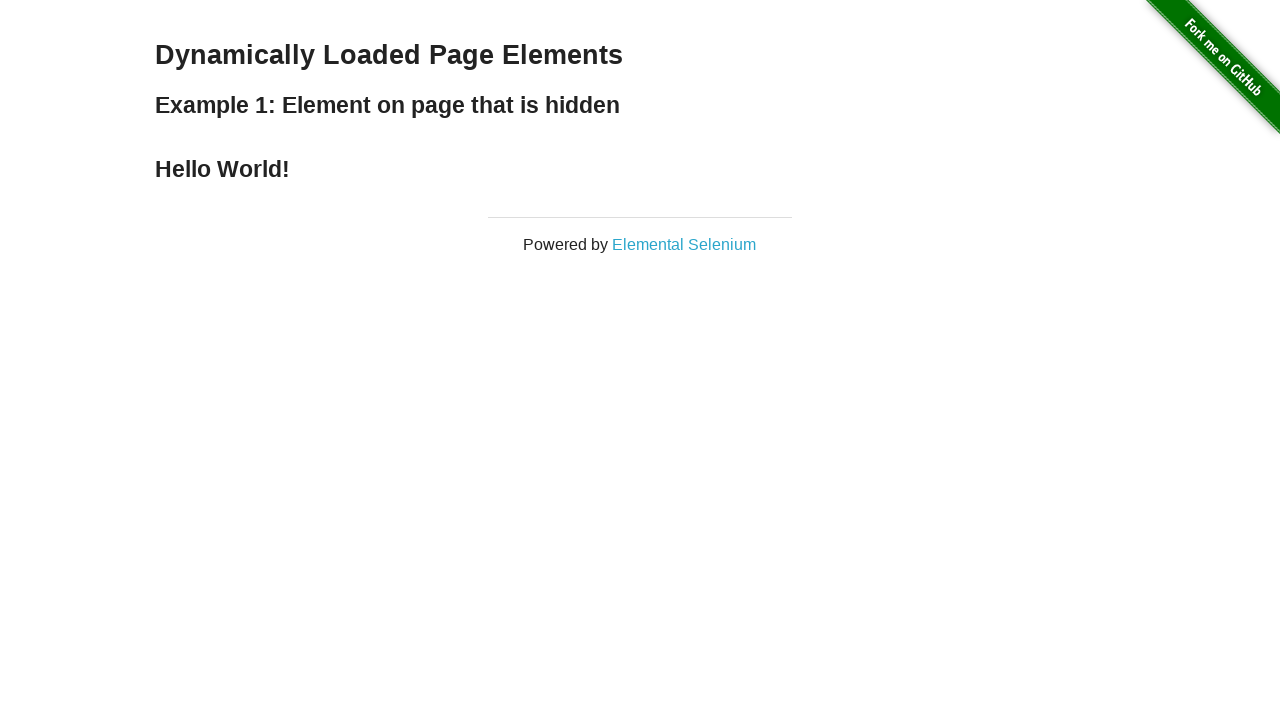

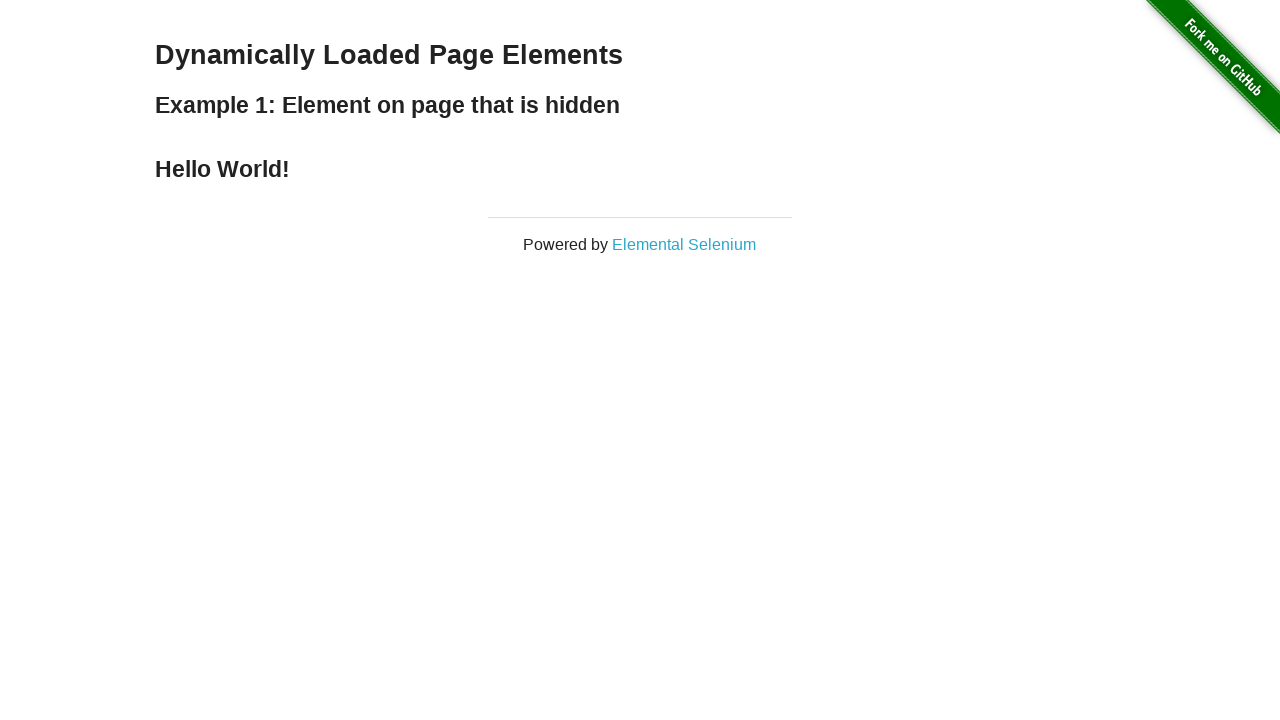